Tests page scrolling functionality by scrolling to a link element and clicking it to open a page in the same window.

Starting URL: http://www.testdiary.com/training/selenium/selenium-test-page/

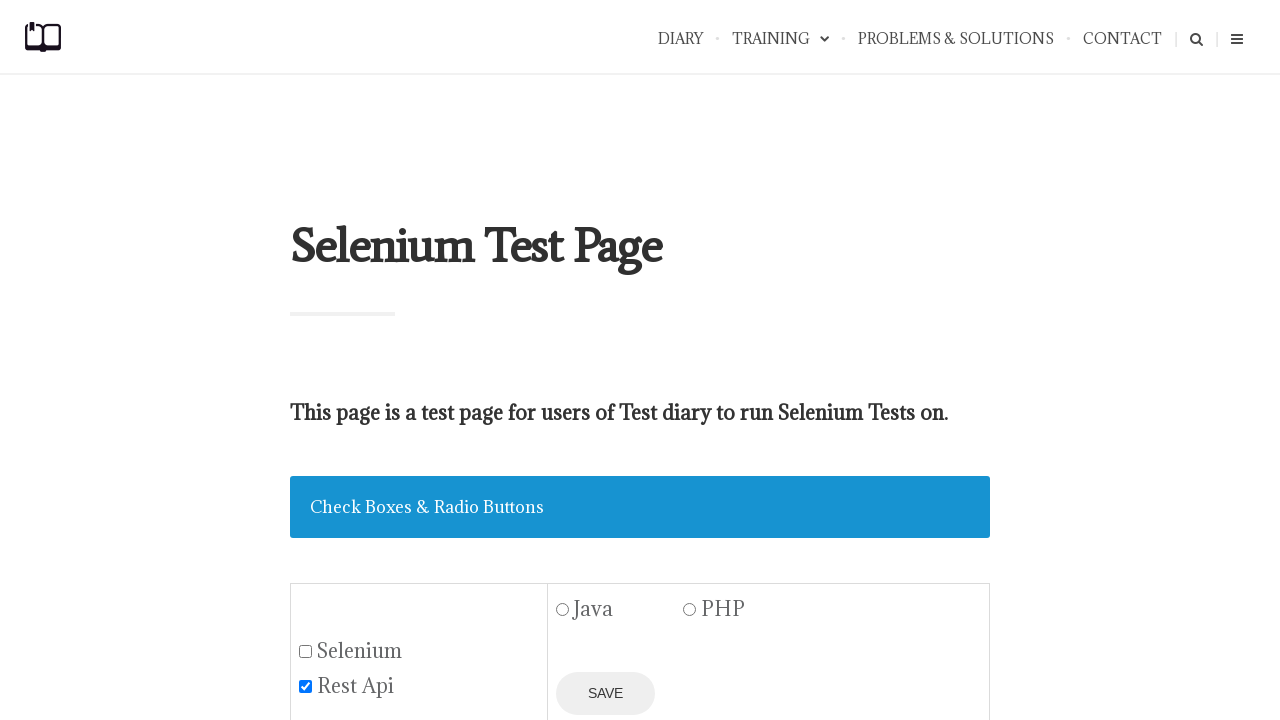

Waited for 'Open page in the same window' link to be visible
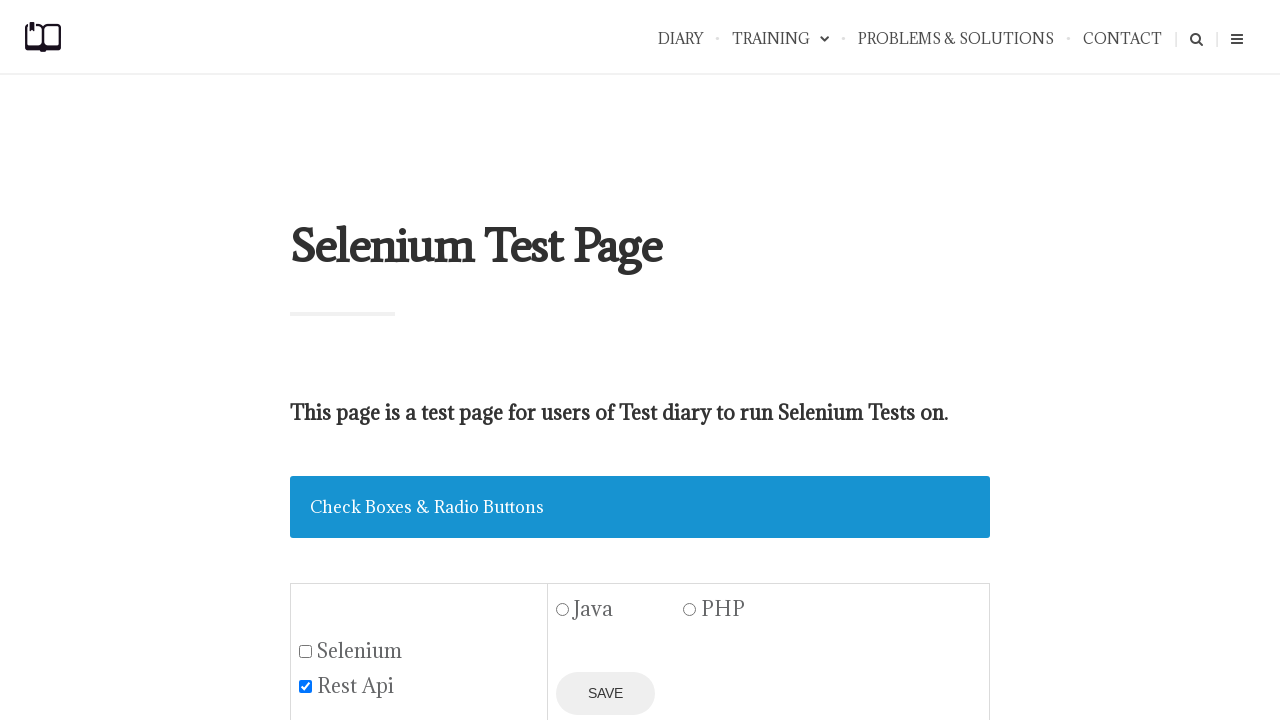

Scrolled to 'Open page in the same window' link
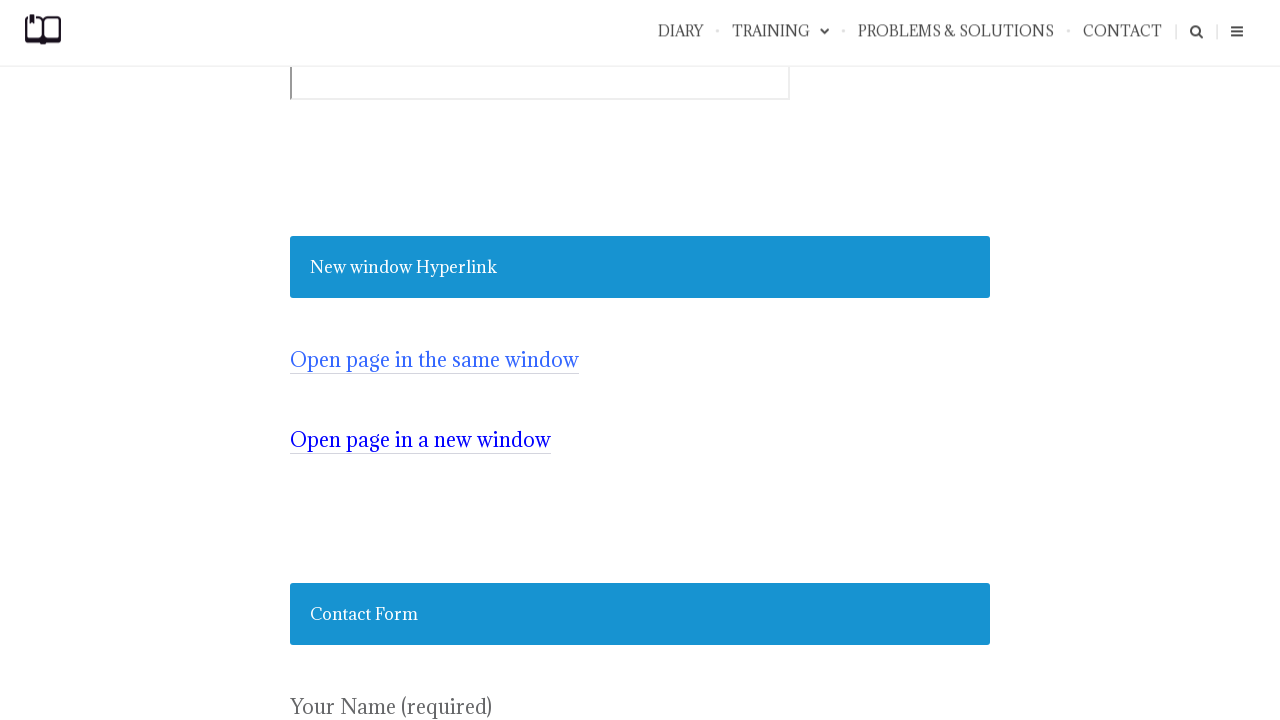

Clicked 'Open page in the same window' link at (434, 360) on text=Open page in the same window
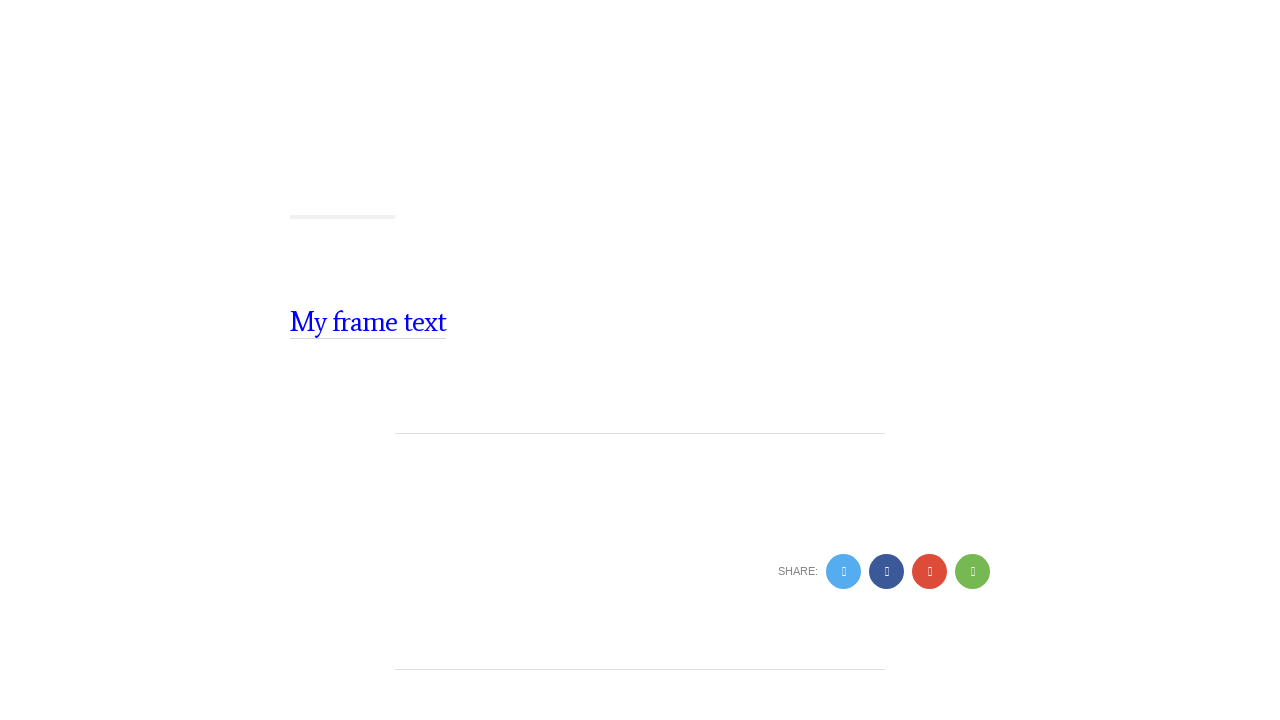

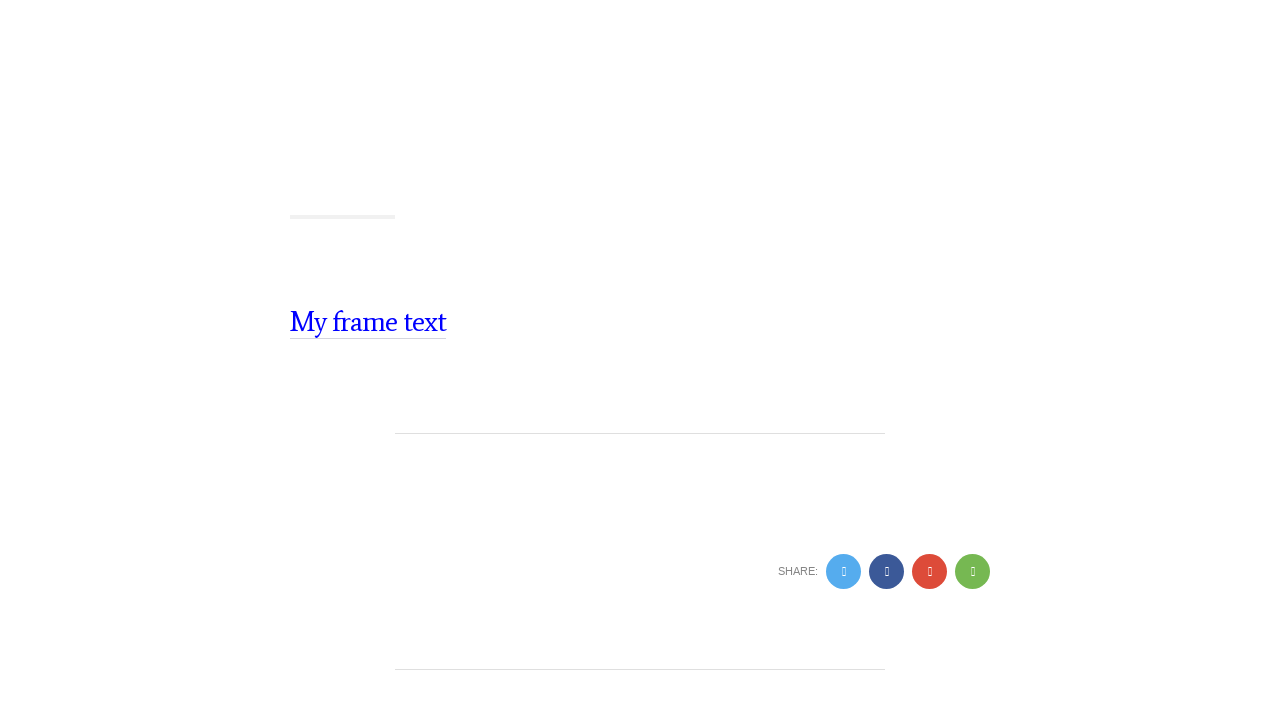